Tests element highlighting functionality by navigating to a page with a large table and visually highlighting a specific element by applying a red dashed border style using JavaScript.

Starting URL: http://the-internet.herokuapp.com/large

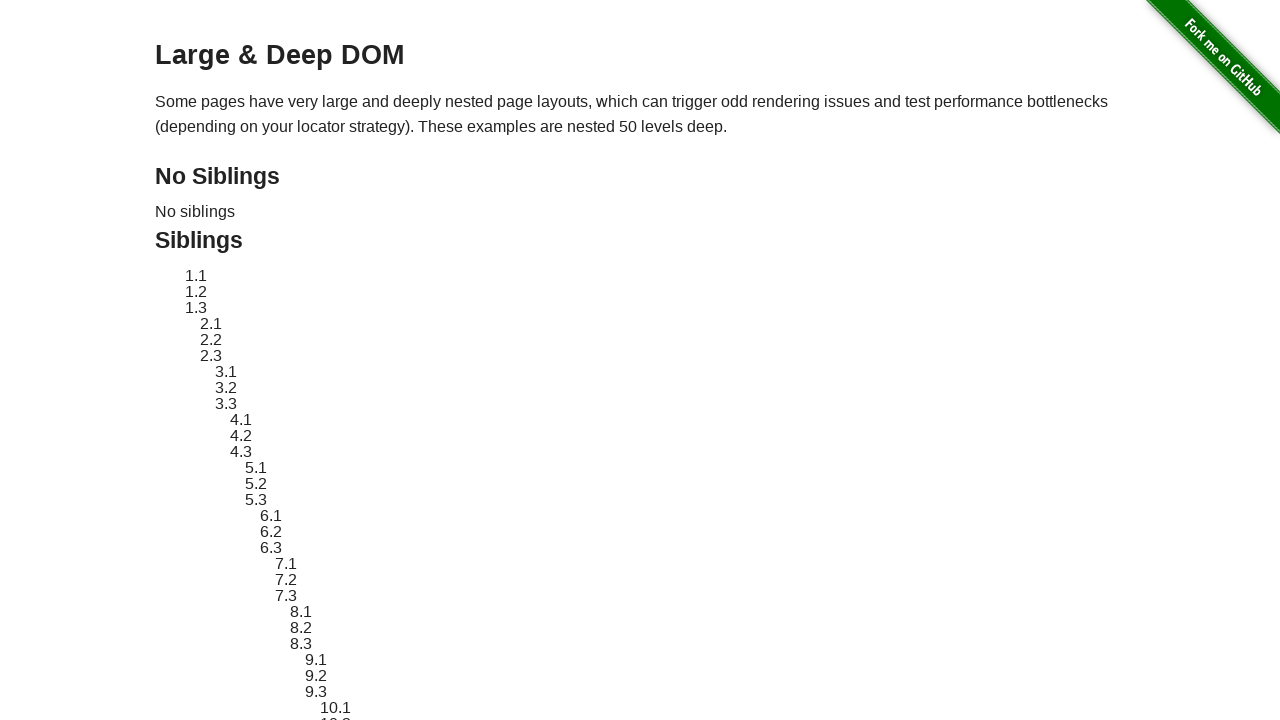

Navigated to the-internet.herokuapp.com/large
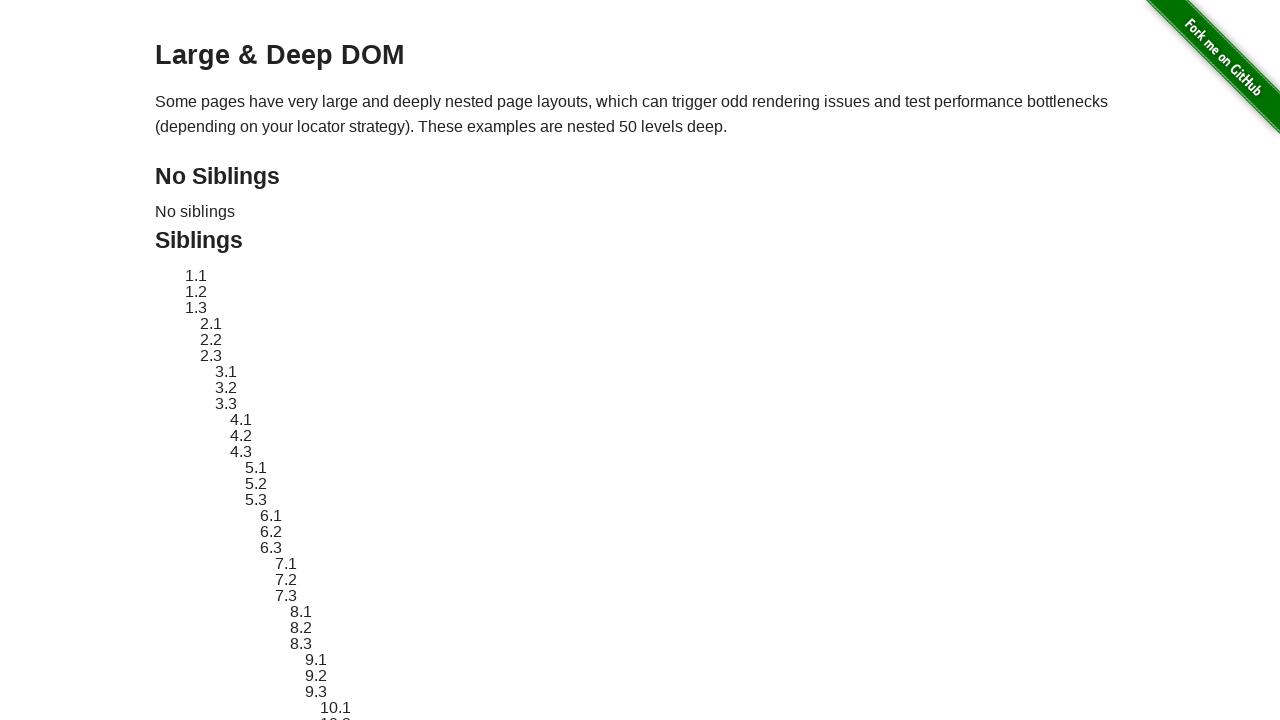

Located target element #sibling-2.3
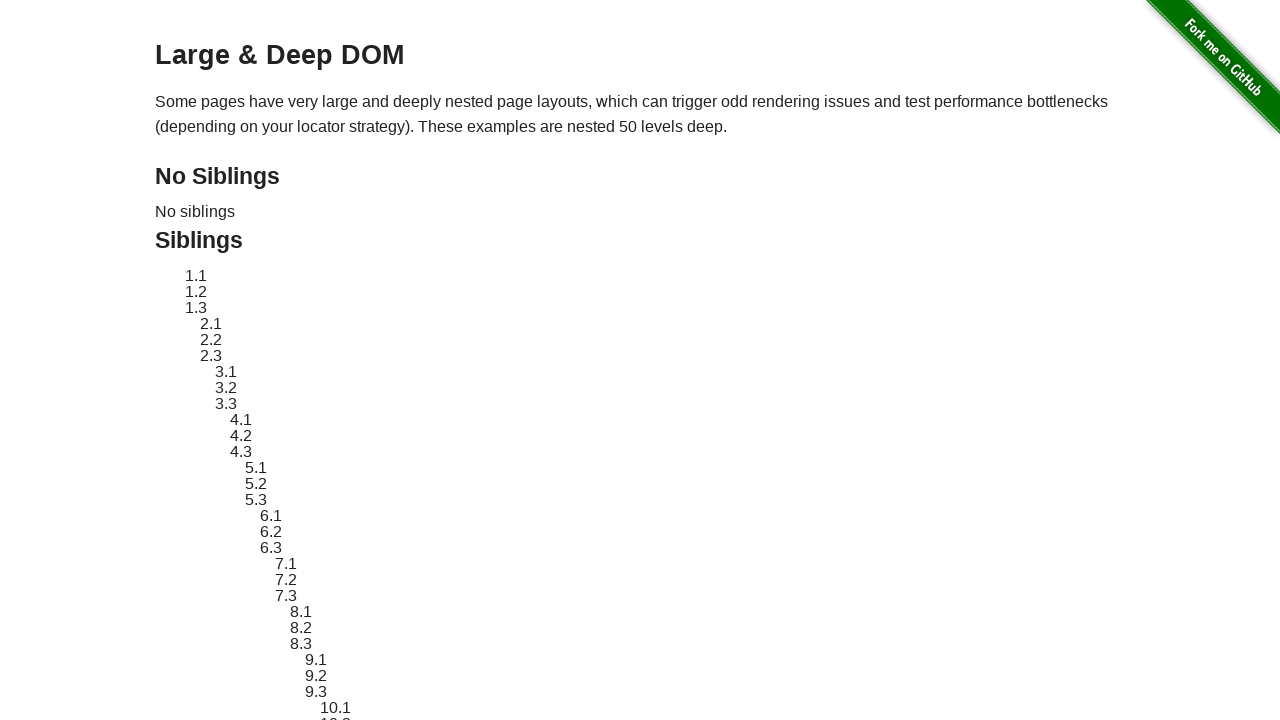

Retrieved original style attribute from target element
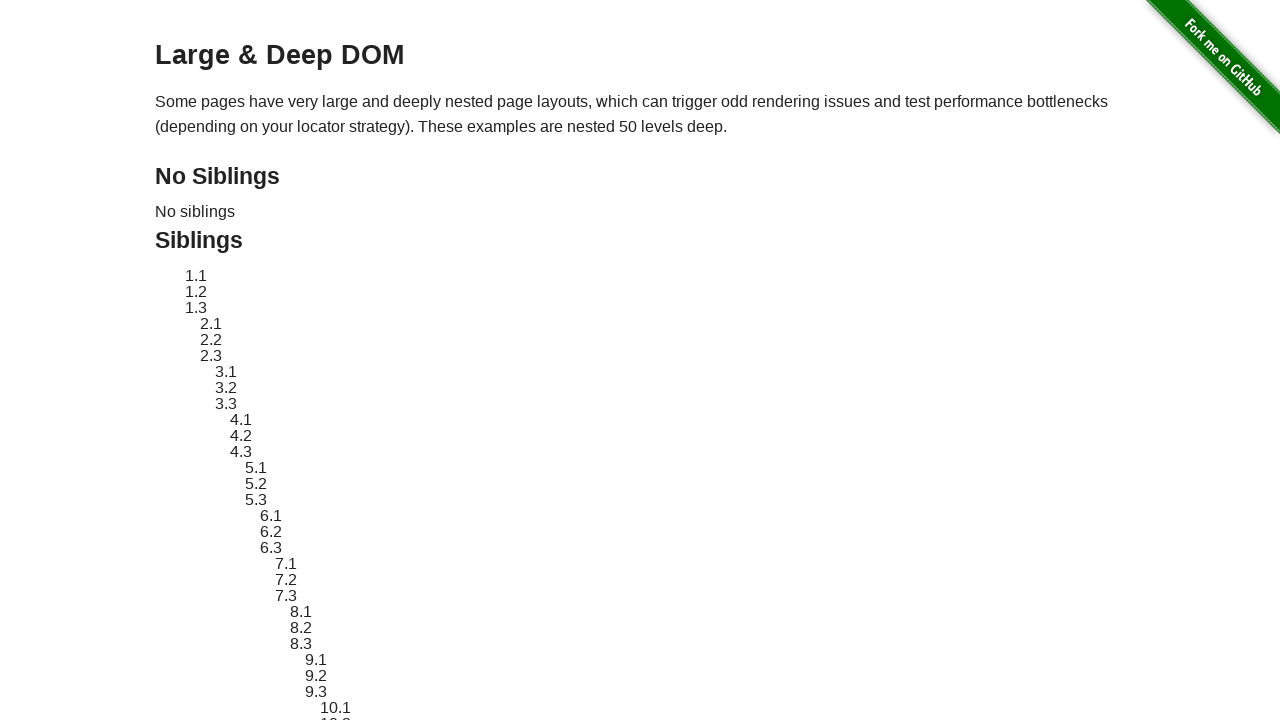

Applied red dashed border style to highlight target element
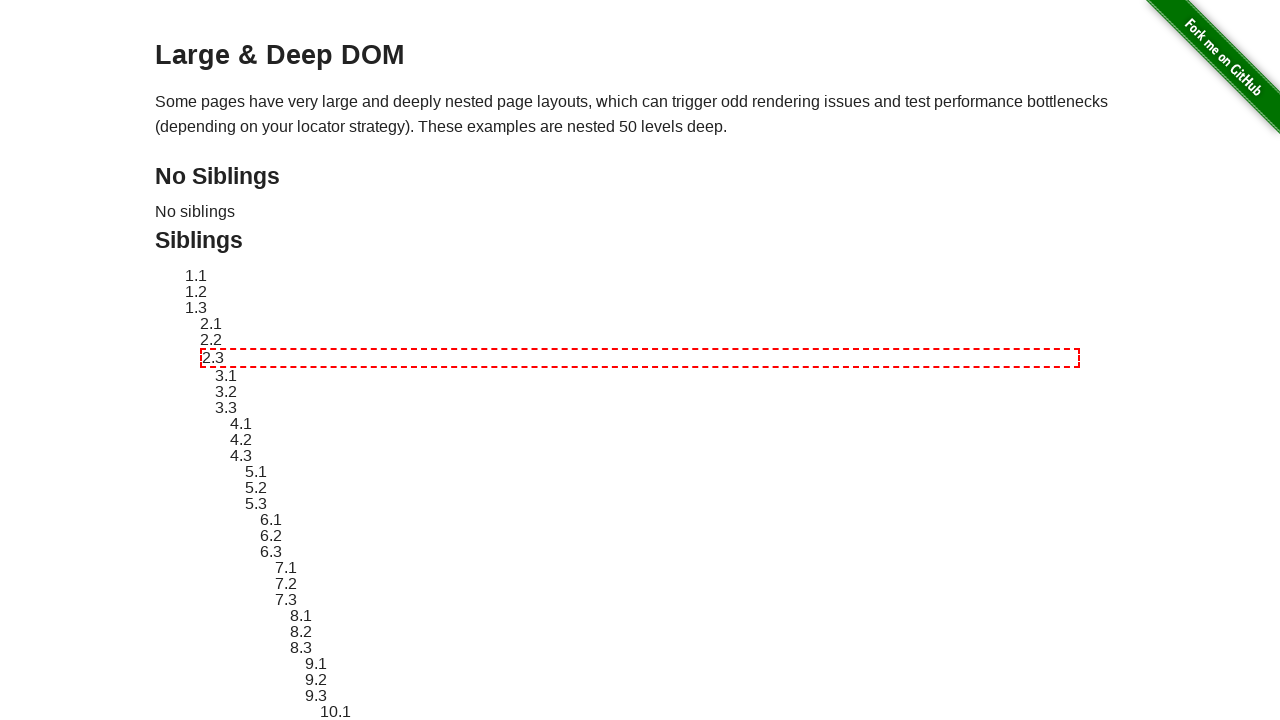

Waited 3 seconds to observe the highlight effect
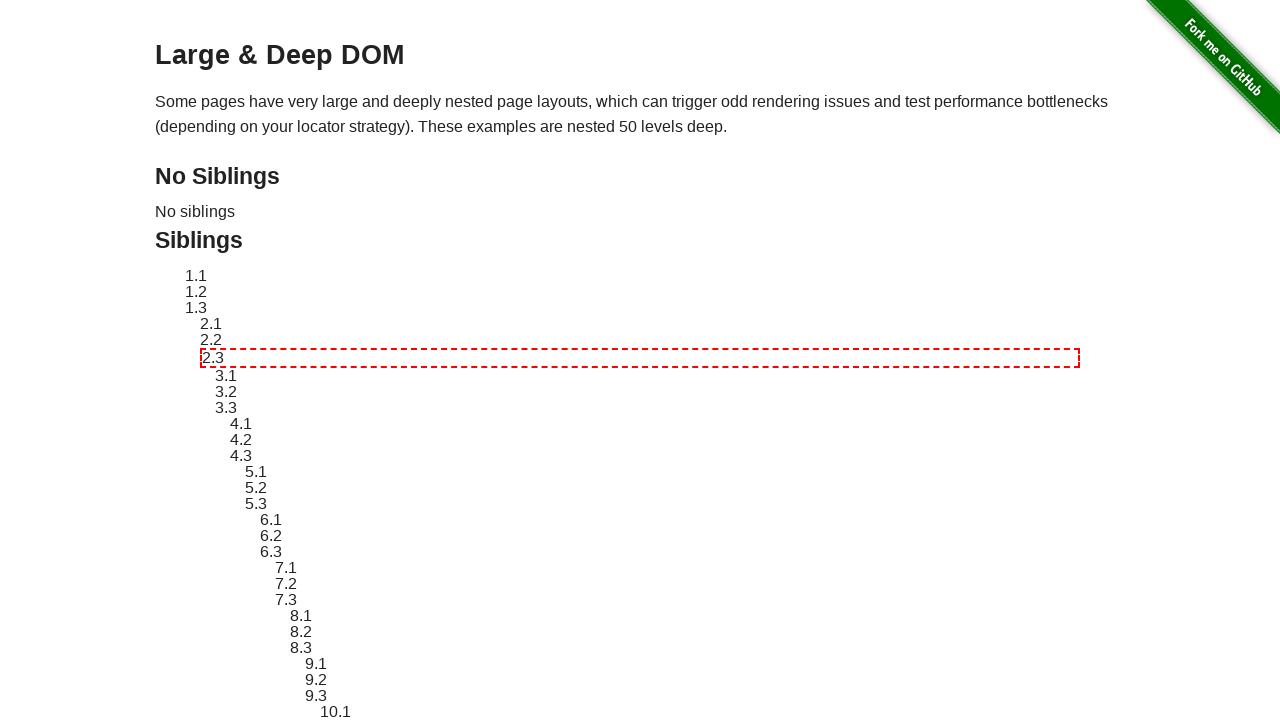

Reverted target element to its original style
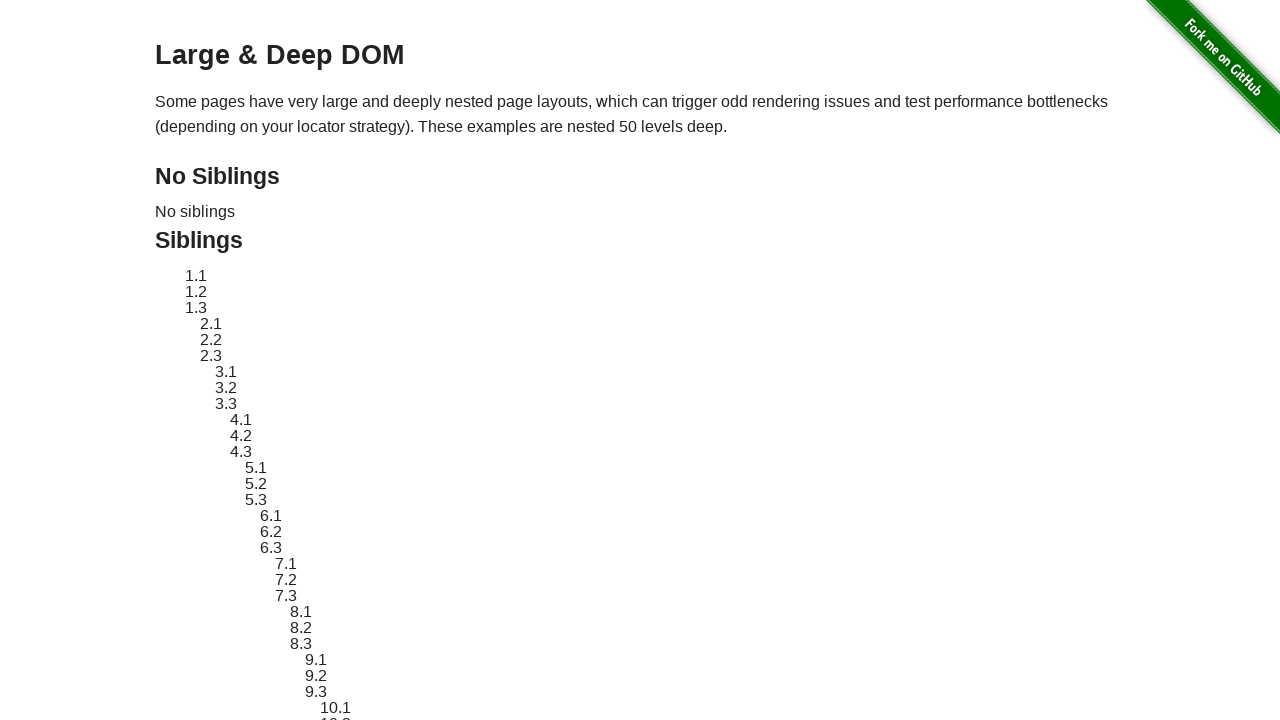

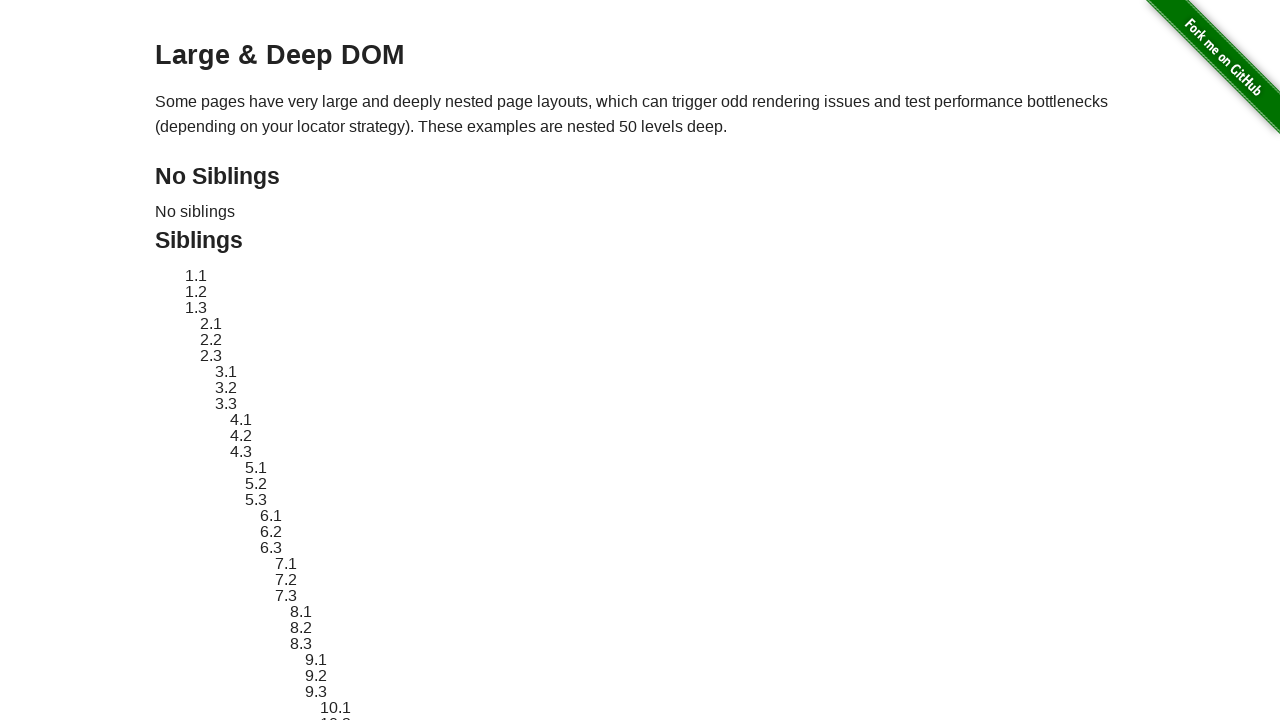